Tests the dynamic enable/disable functionality by verifying a textbox is initially disabled, clicking the Enable button, waiting for the textbox to become enabled, and verifying the success message appears.

Starting URL: https://the-internet.herokuapp.com/dynamic_controls

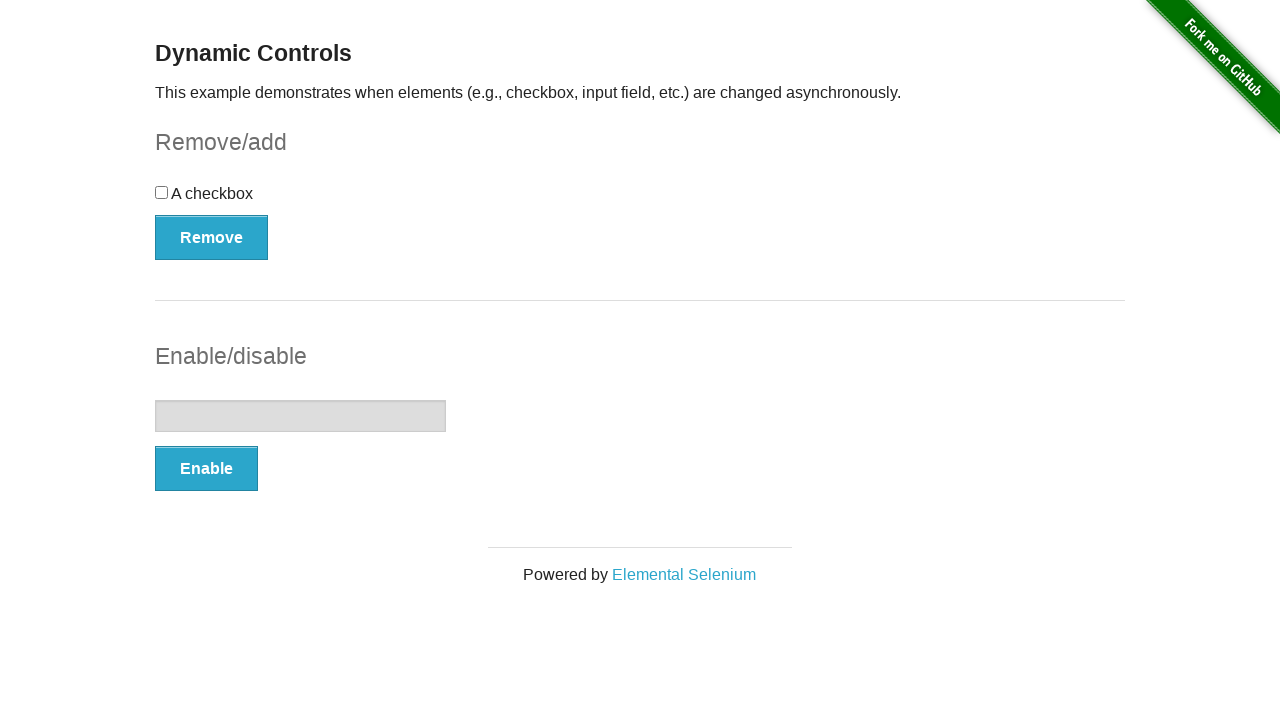

Navigated to dynamic controls page
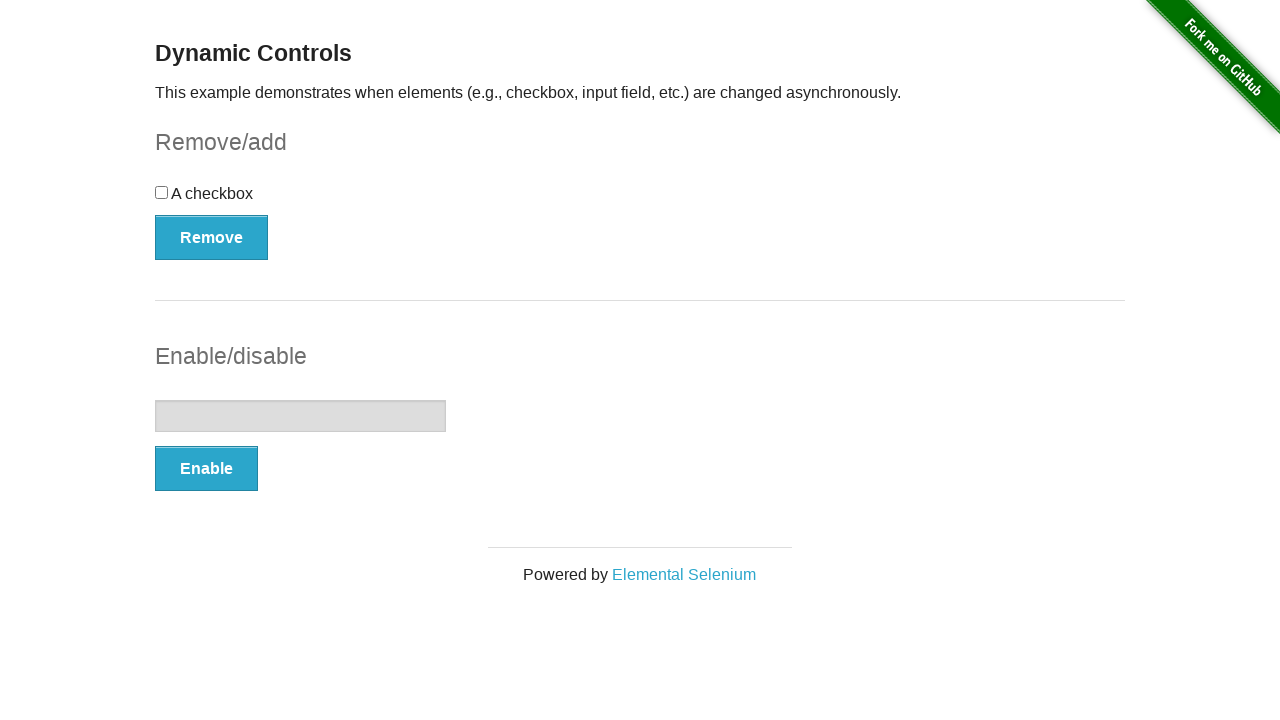

Located textbox element
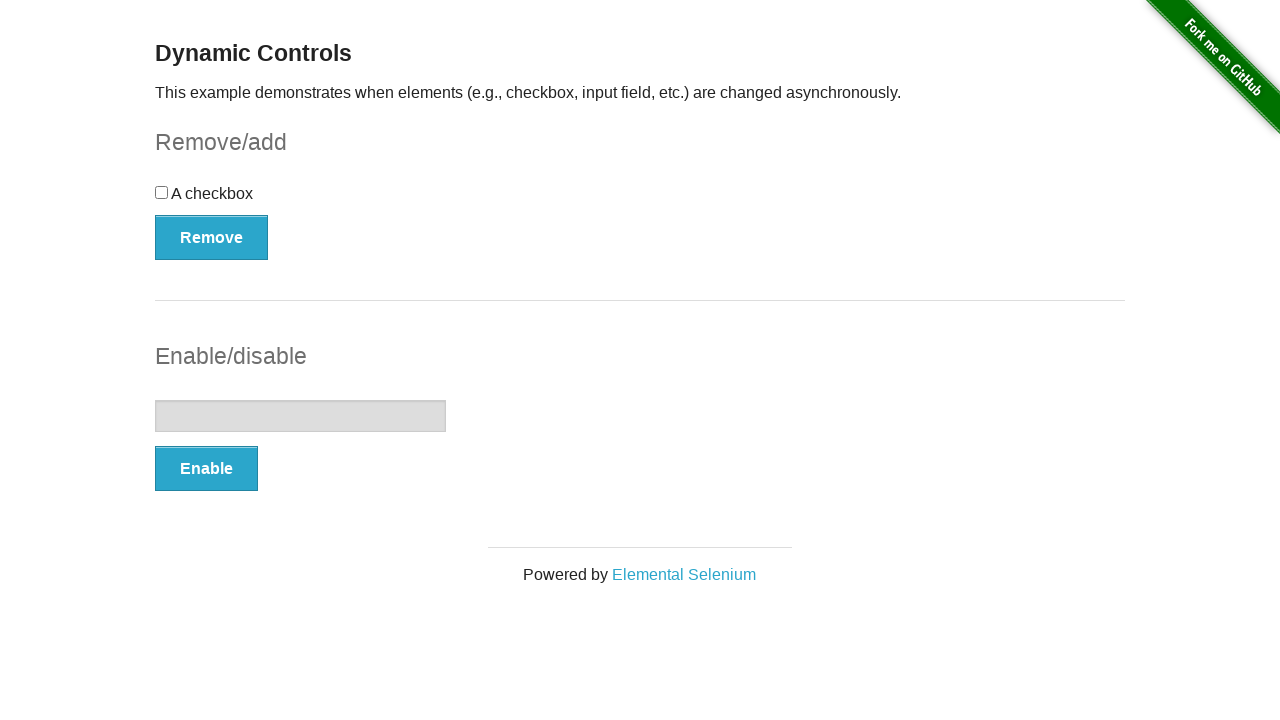

Verified textbox is initially disabled
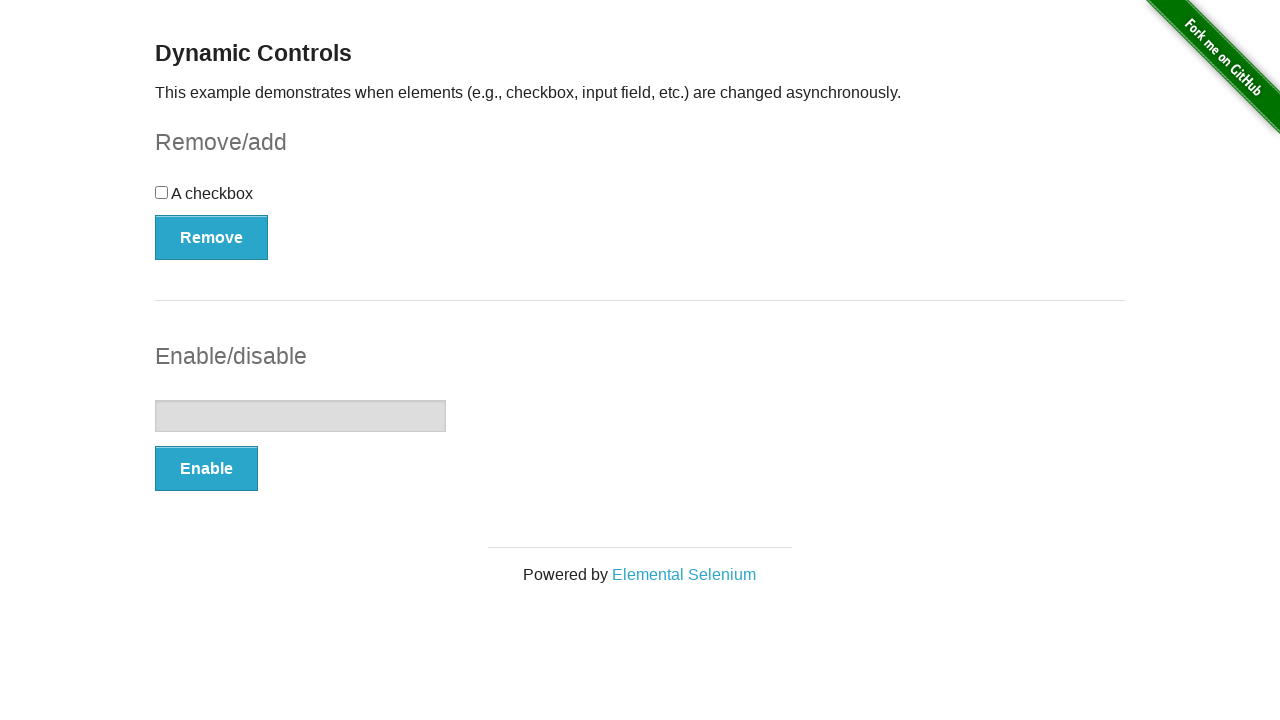

Clicked the Enable button at (206, 469) on xpath=//button[text()='Enable']
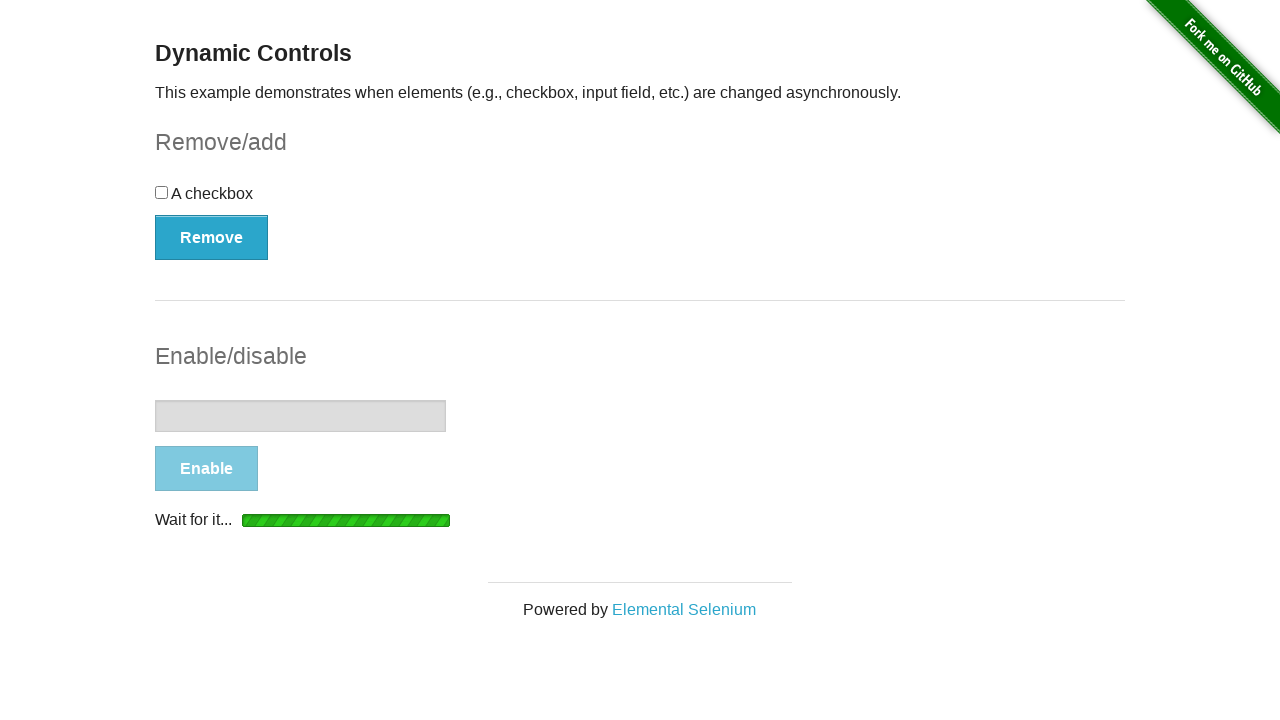

Textbox element is attached to DOM
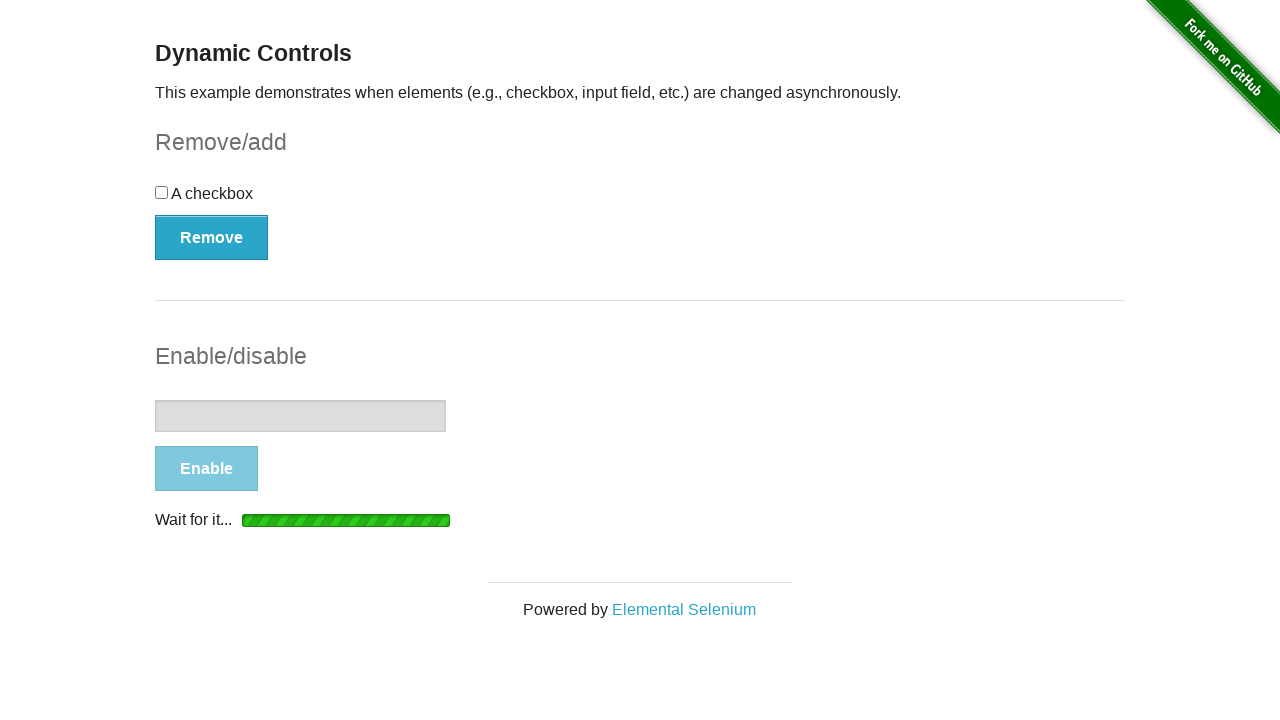

Waited for textbox to become enabled
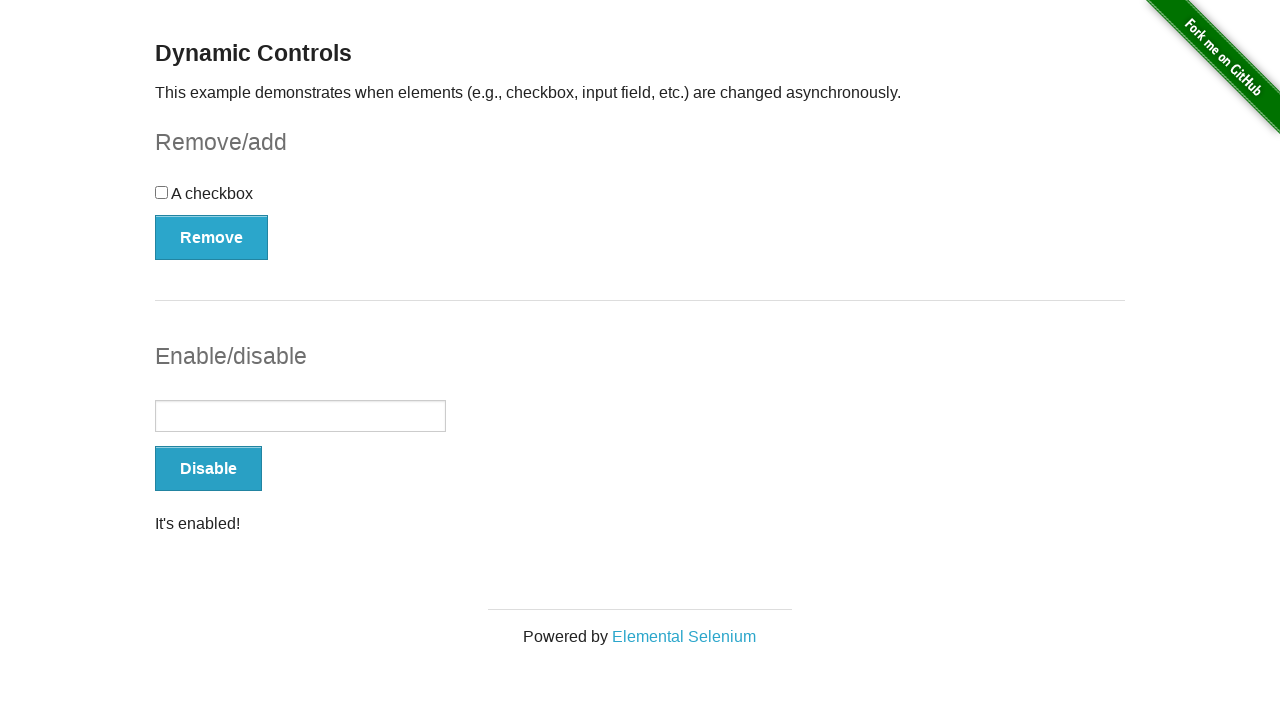

Located success message element
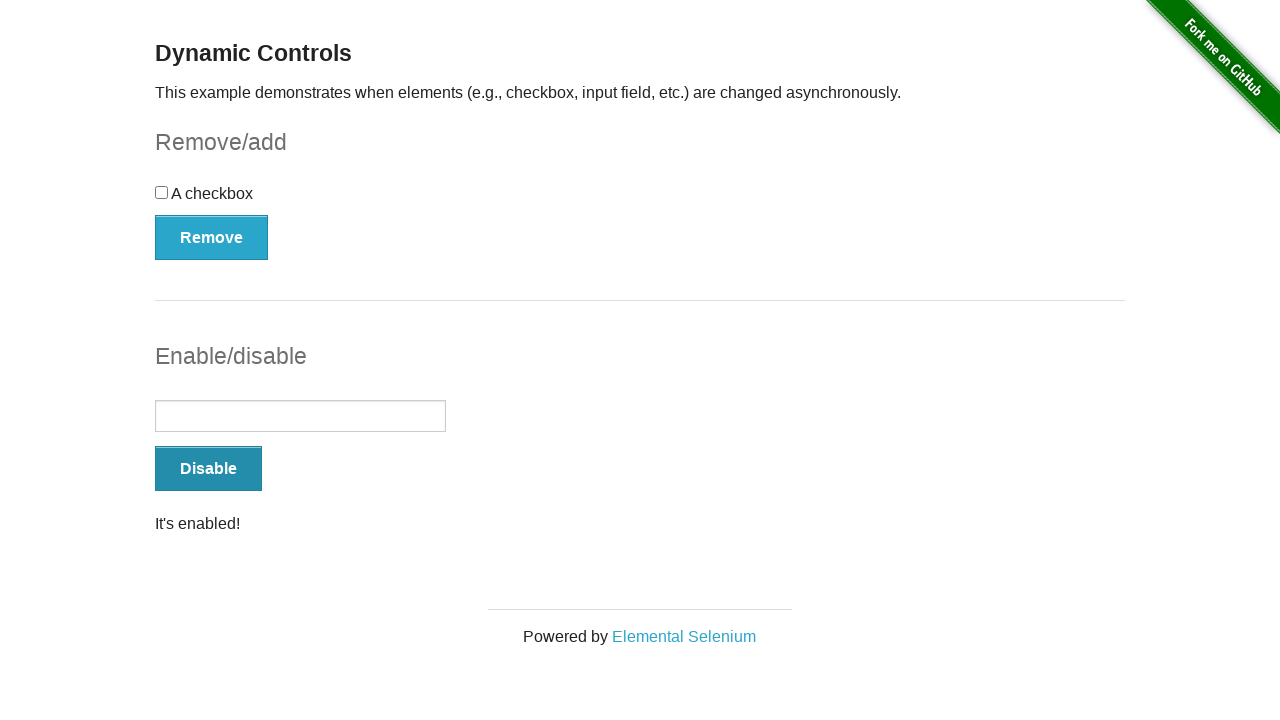

Verified success message 'It's enabled!' is visible
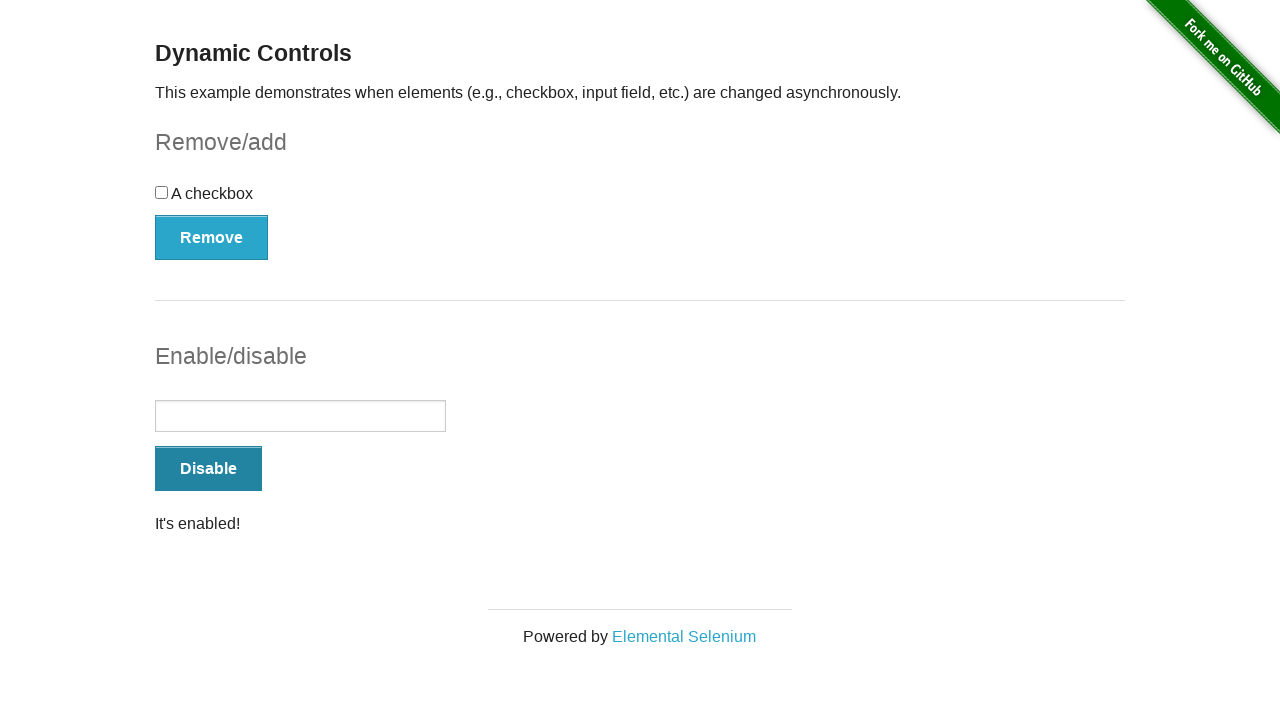

Verified textbox is now enabled
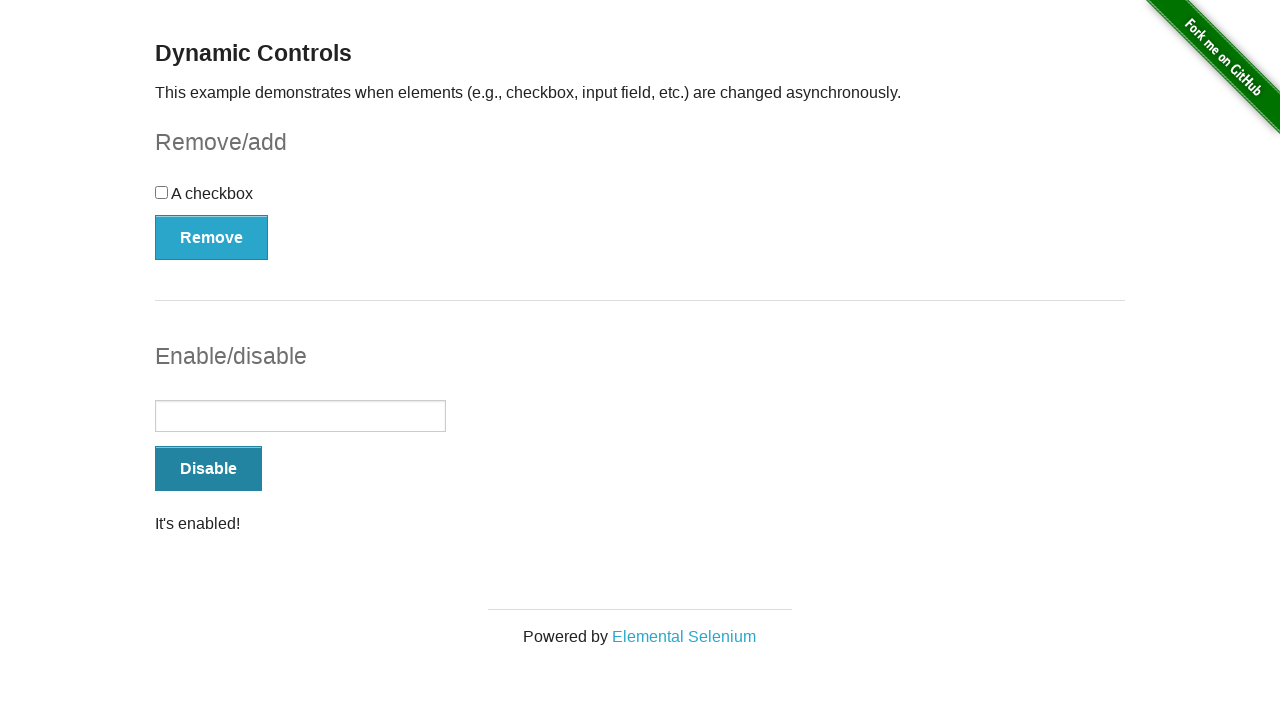

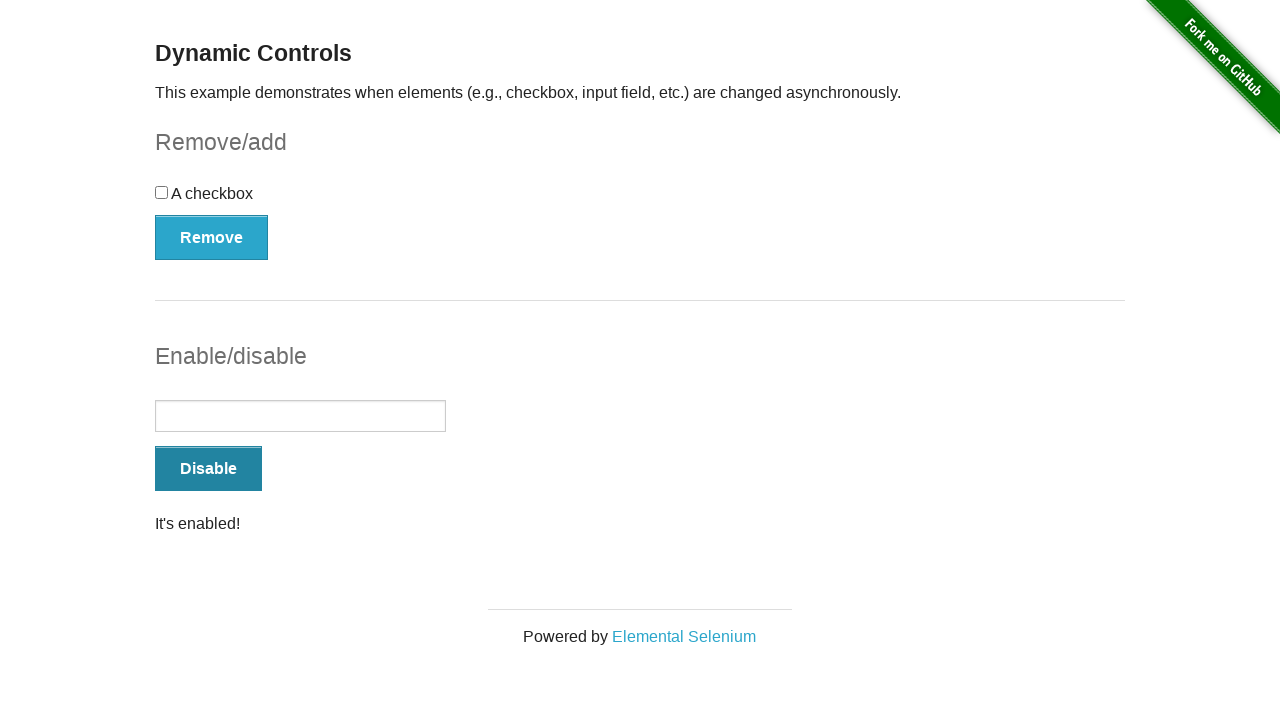